Tests the text box form on DemoQA site by filling in the username and email fields with sample data

Starting URL: https://demoqa.com/text-box

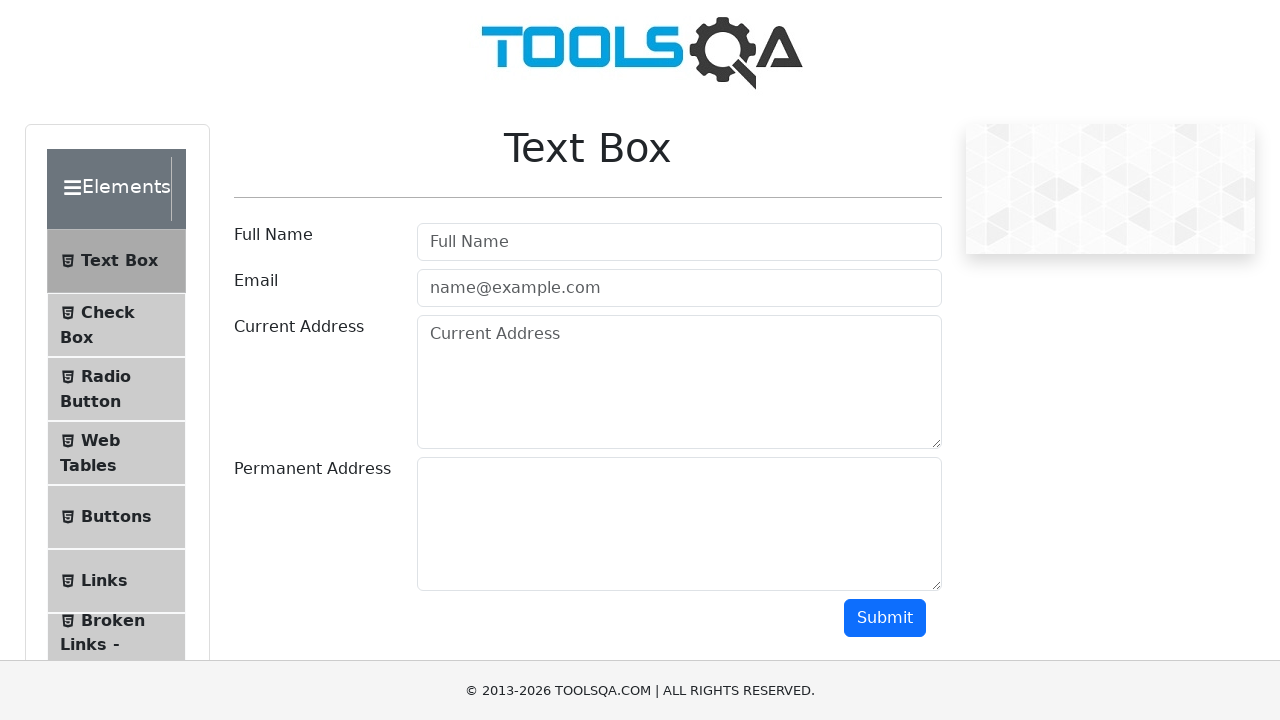

Filled username field with 'Himanshu' on input[id='userName']
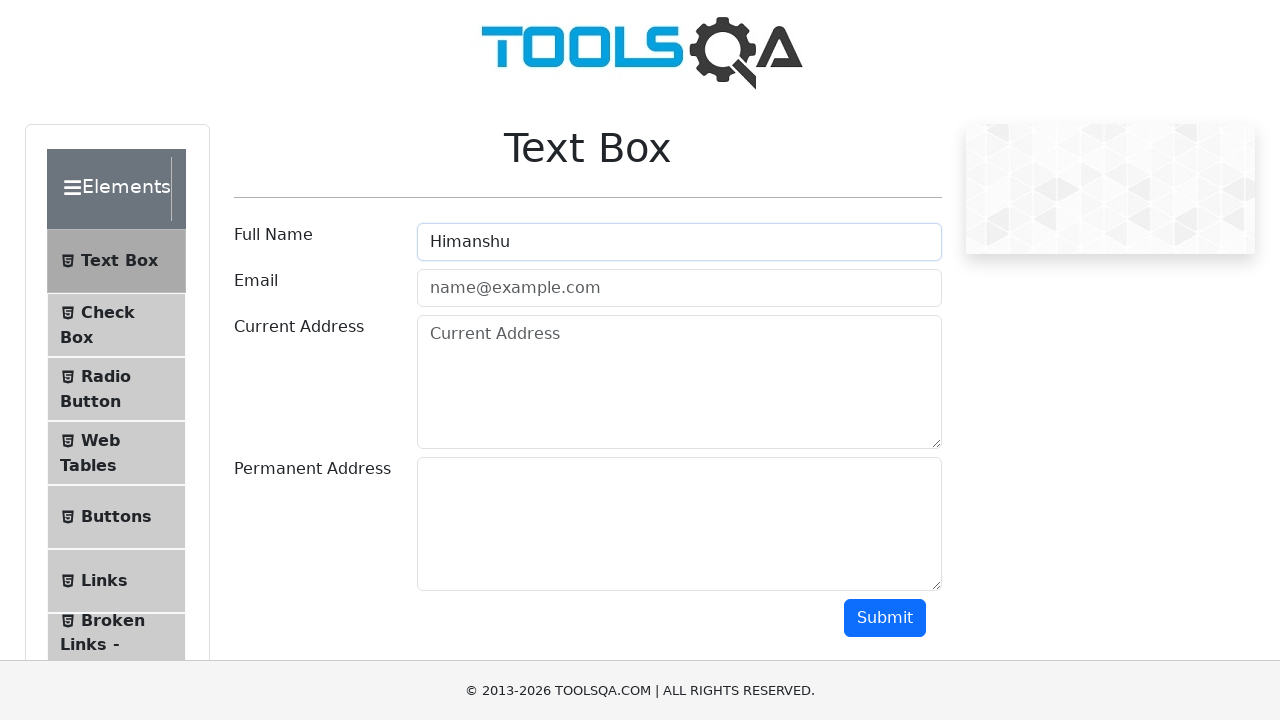

Filled email field with 'himanshu.test@example.com' on input[id='userEmail']
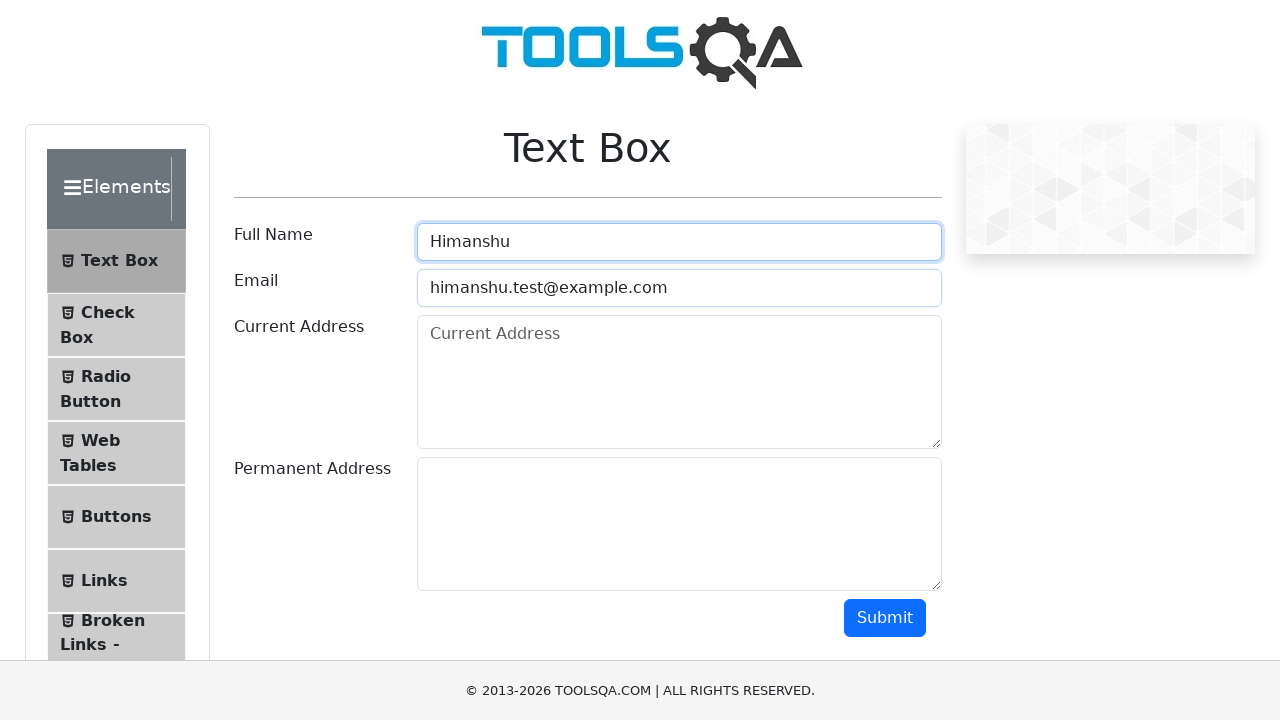

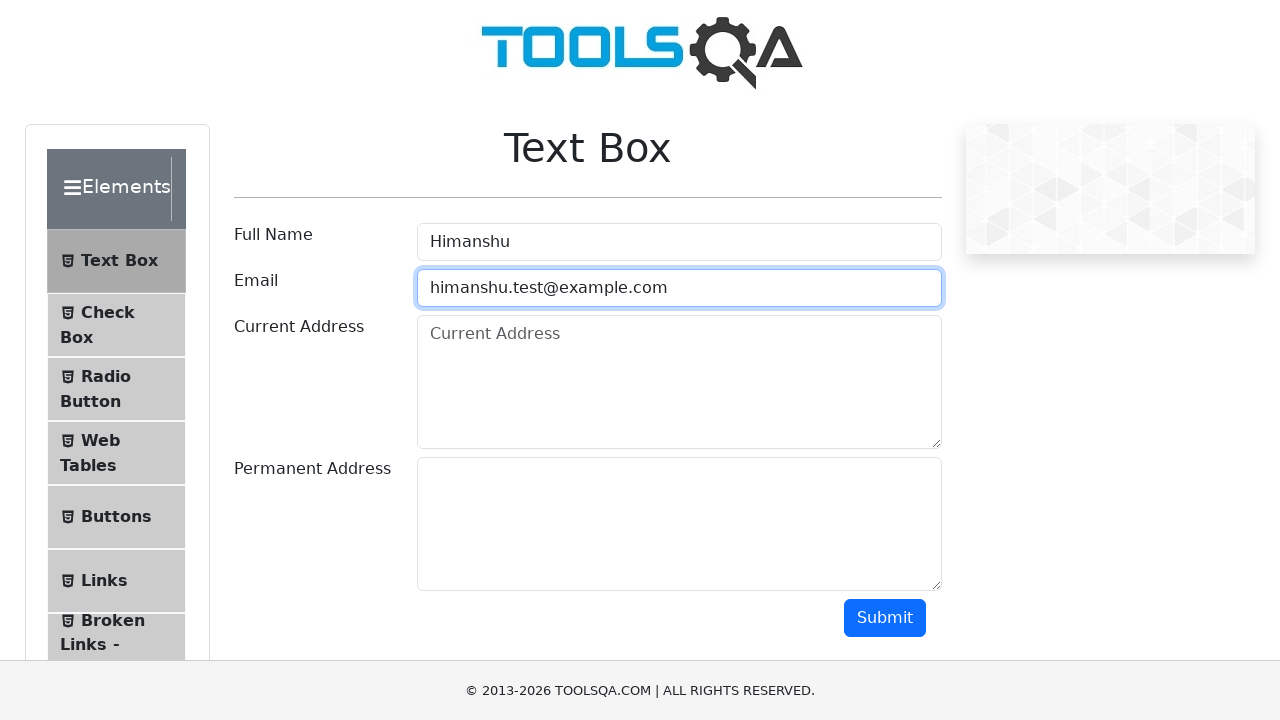